Tests element visibility by checking if various form elements are displayed and filling them with test data

Starting URL: https://automationfc.github.io/basic-form/index.html

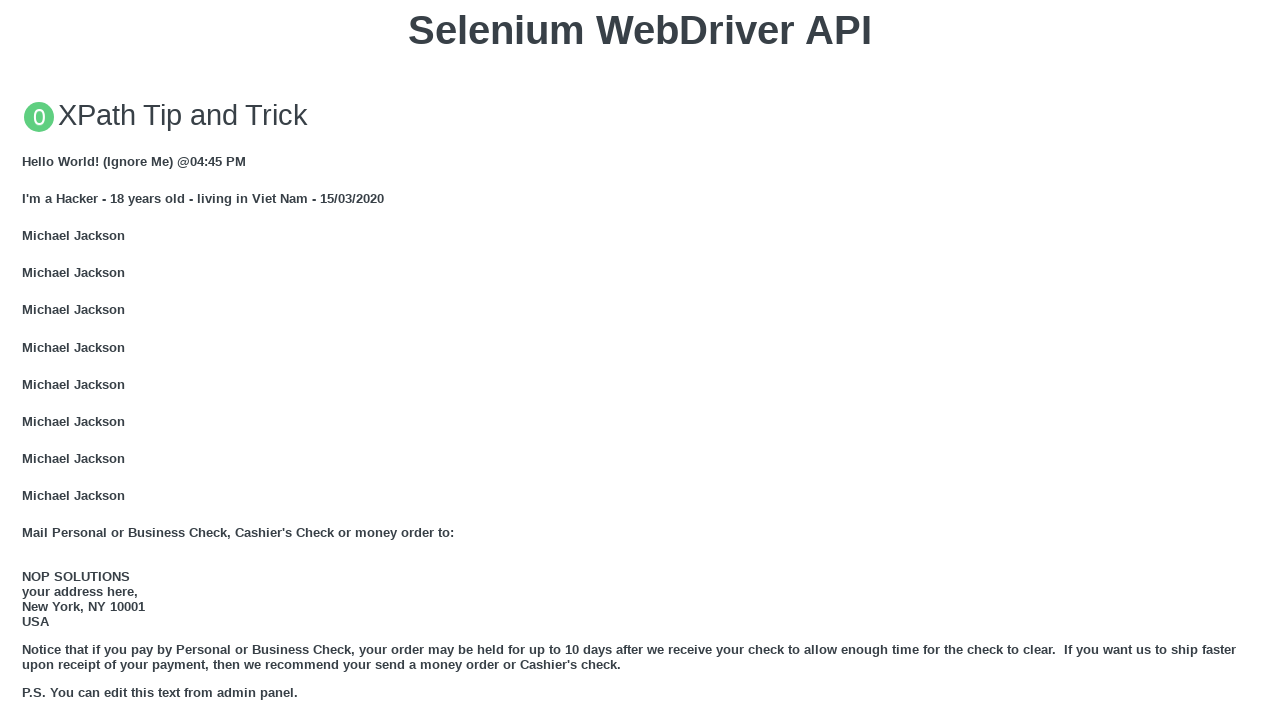

Navigated to basic form page
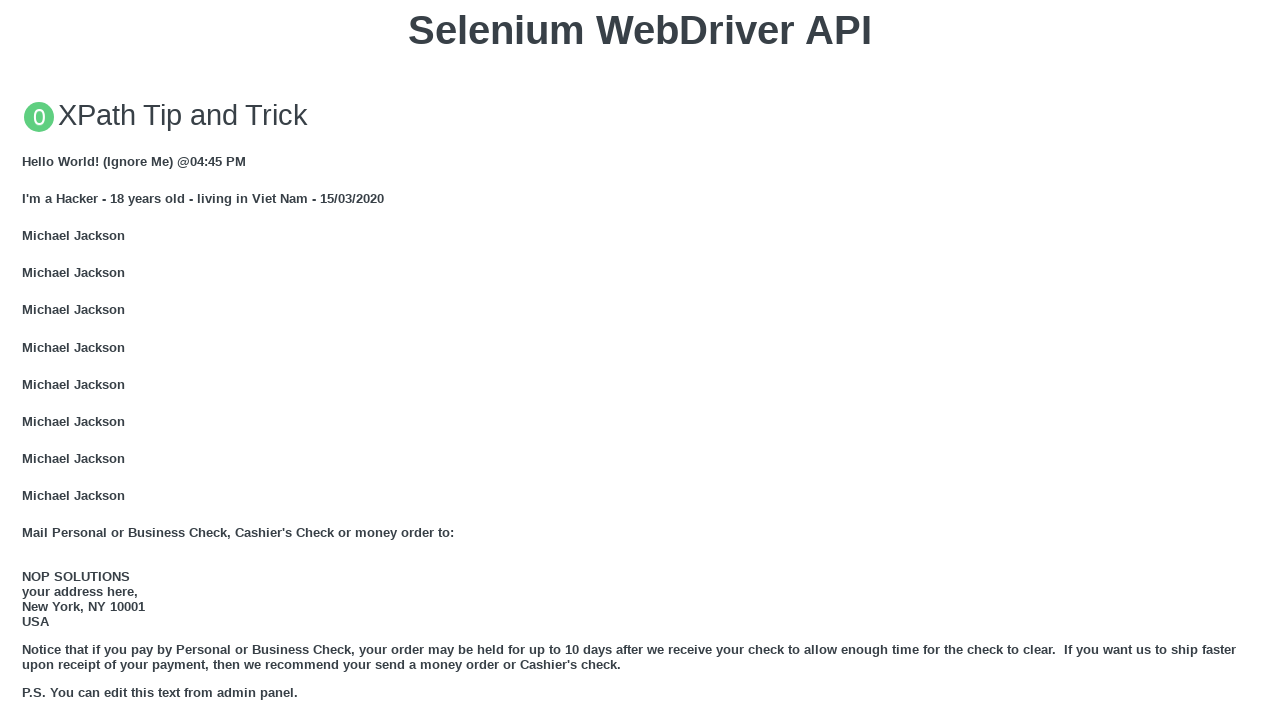

Checked if email textbox is visible
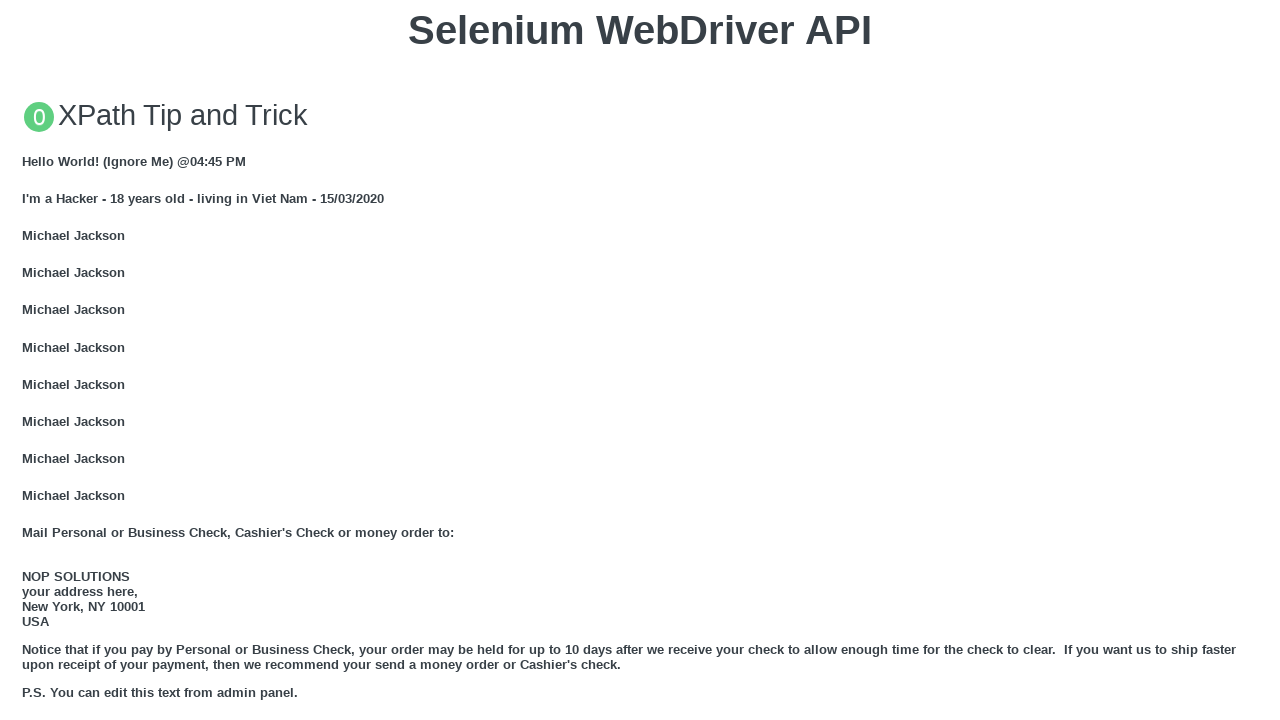

Filled email textbox with 'Automation Testing' on xpath=//input[@id='email']
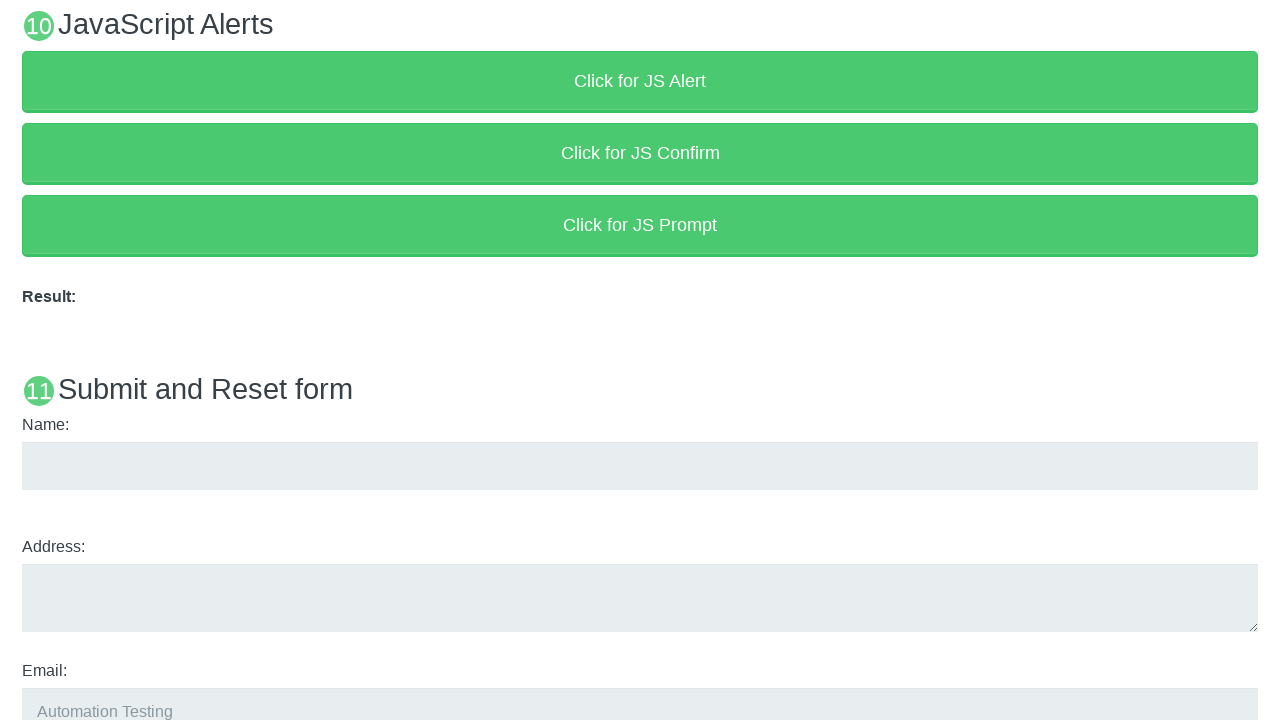

Checked if education textarea is visible
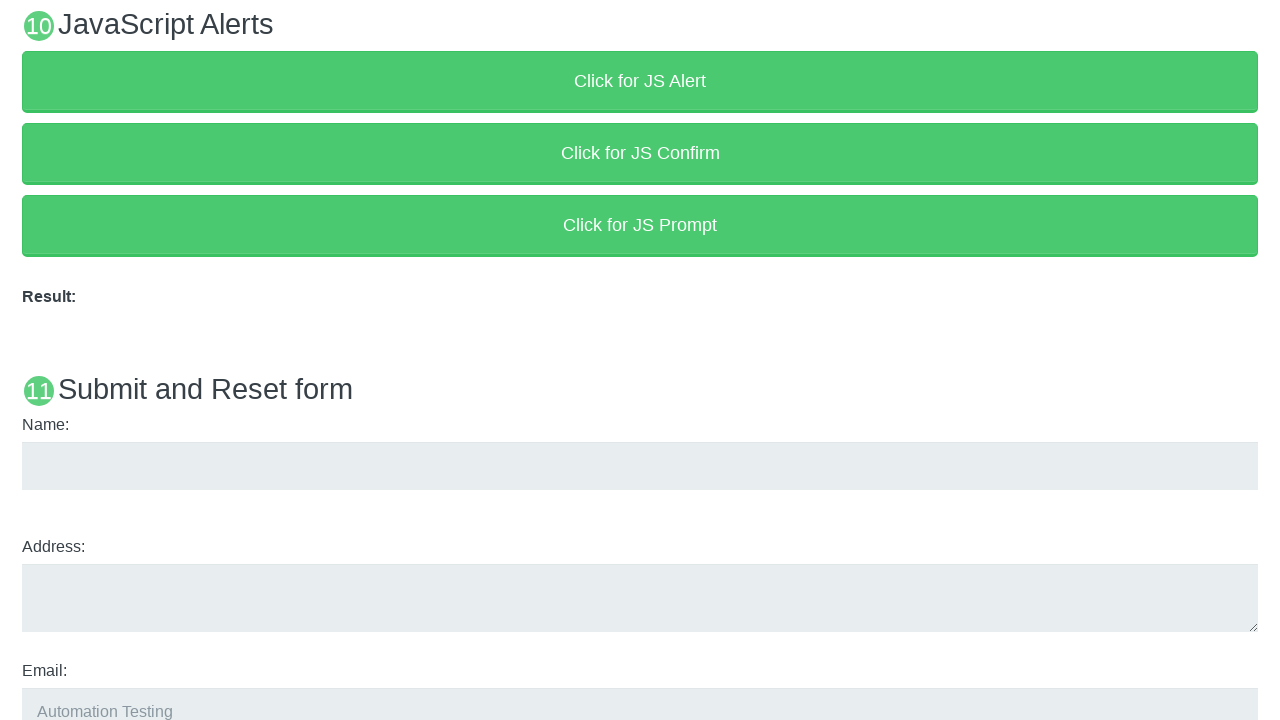

Filled education textarea with 'Automation Testing' on xpath=//textarea[@id='edu']
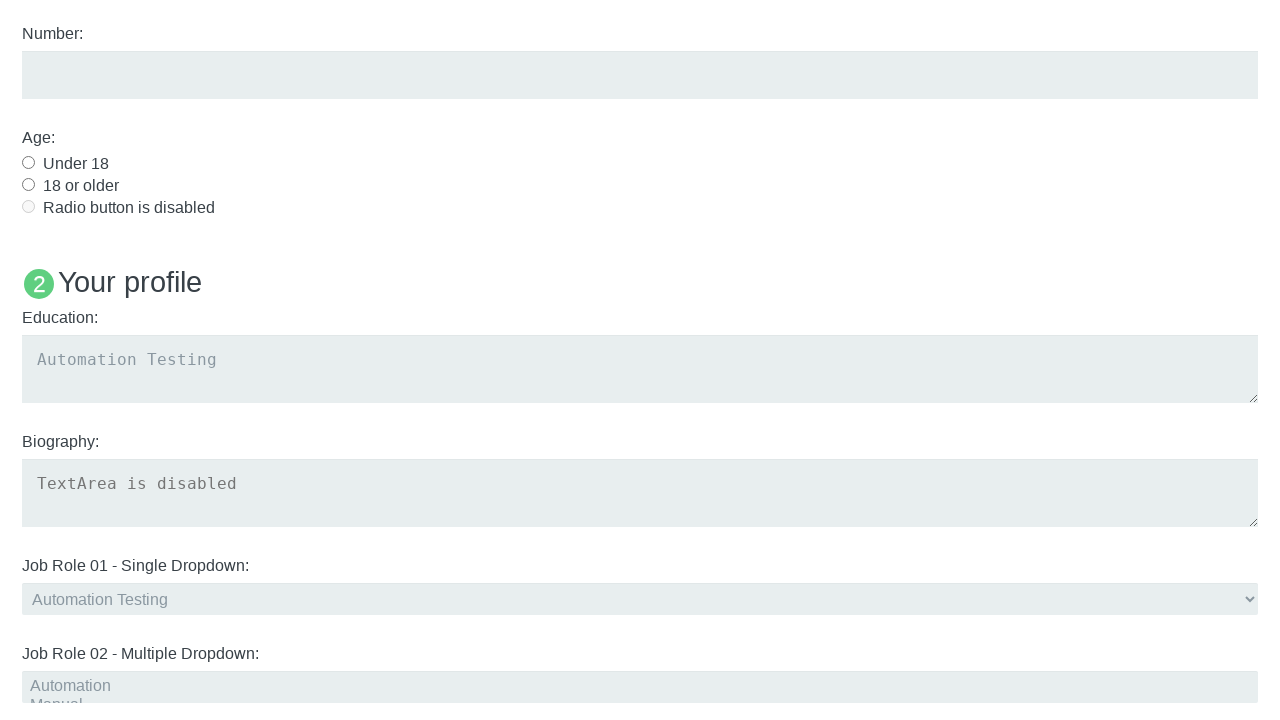

Checked if age radio button is visible
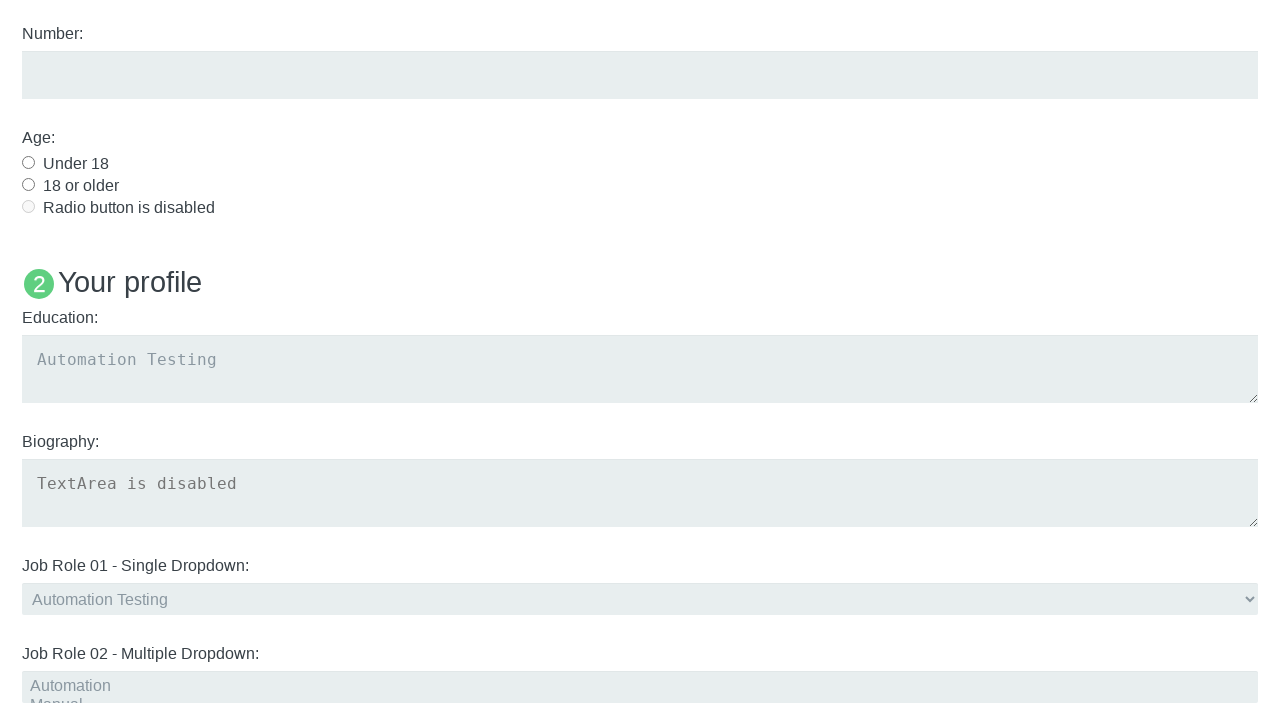

Clicked age radio button (under 18) at (28, 162) on xpath=//input[@id='under_18']
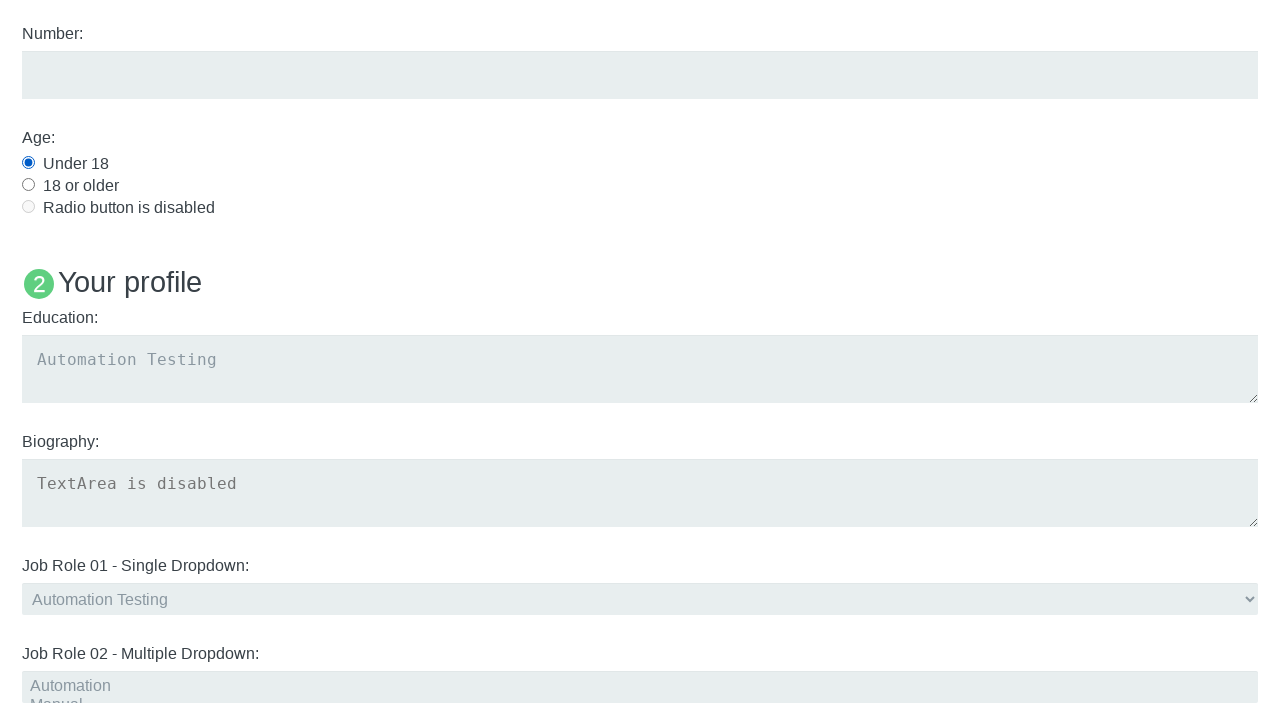

Verified name element 'Name: User5' is displayed
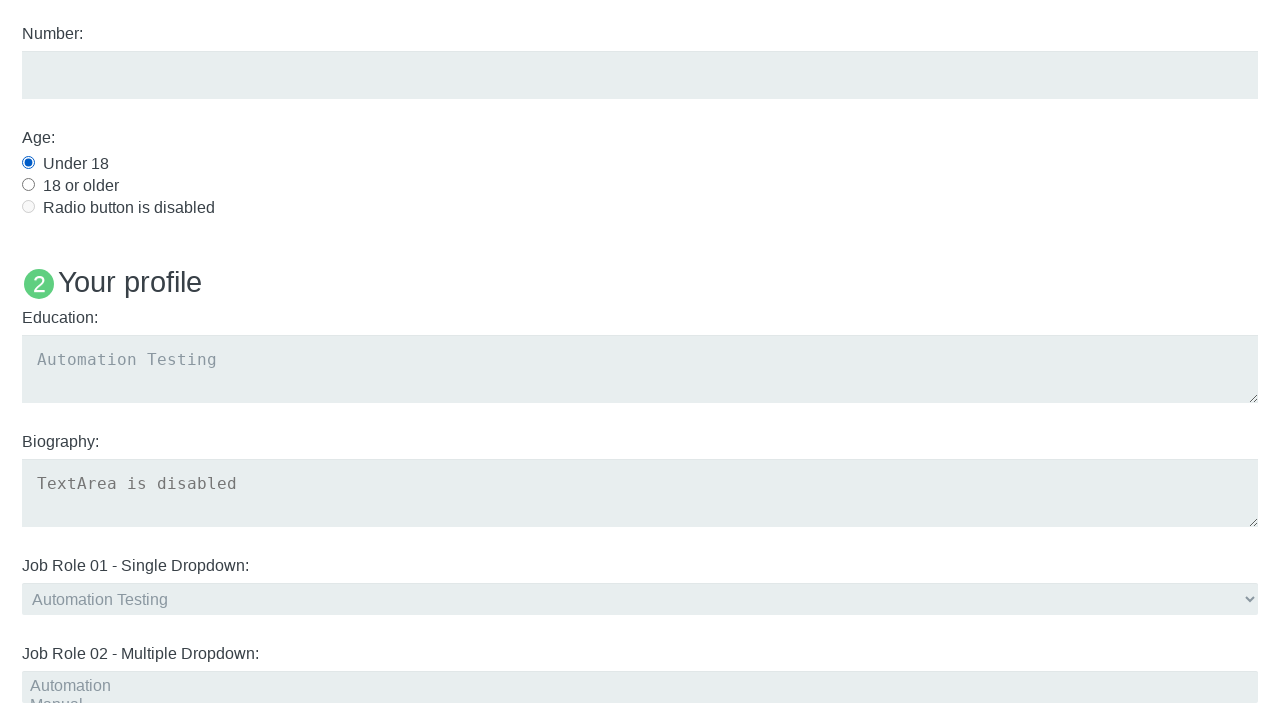

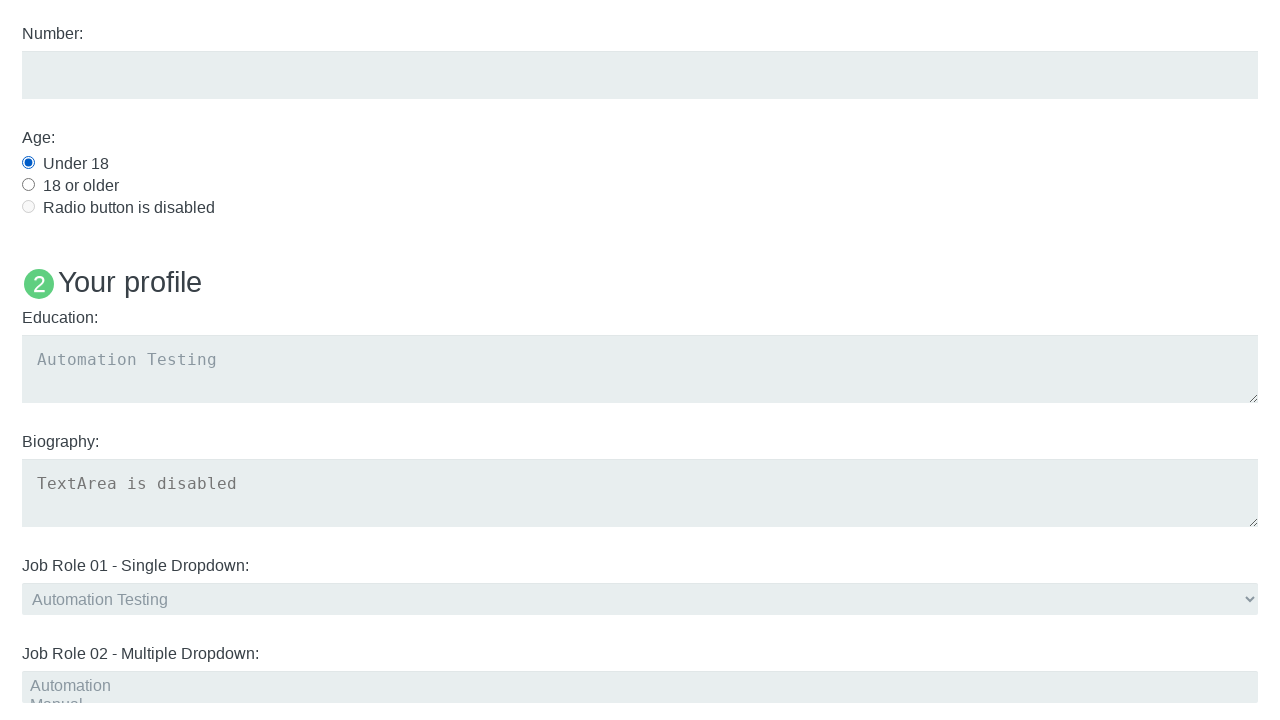